Tests browser window handling by navigating to the Browser Windows section on demoqa.com, clicking buttons to open new tabs and windows, switching to them, verifying their content displays "This is a sample page", and closing them.

Starting URL: https://demoqa.com

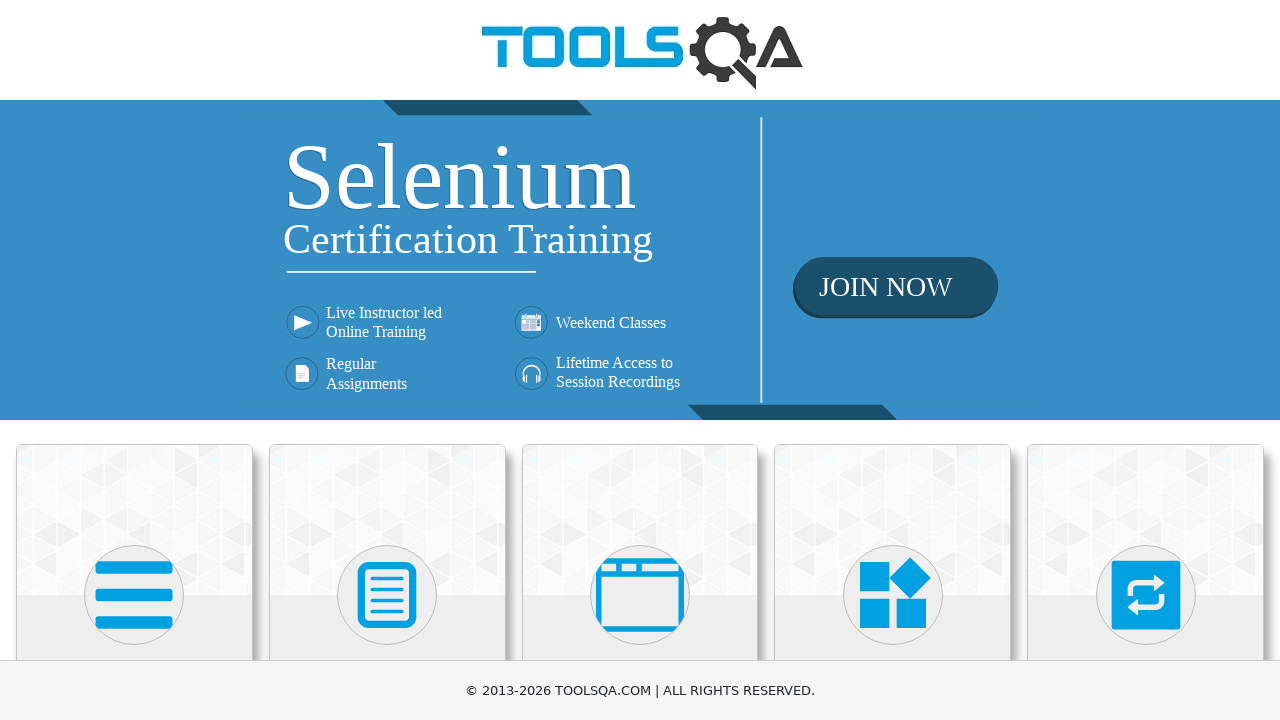

Clicked on 'Alerts, Frame & Windows' section at (640, 360) on div.card-body:has-text('Alerts, Frame & Windows')
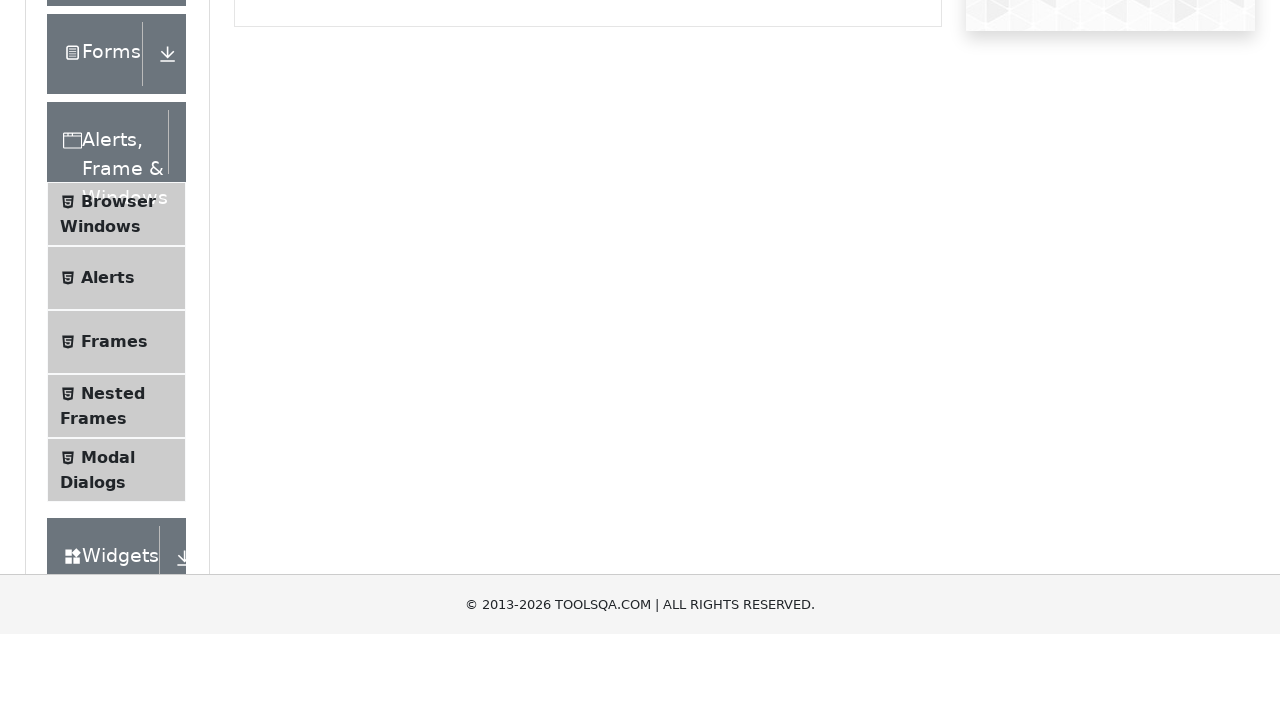

Clicked on 'Browser Windows' menu item at (118, 412) on text=Browser Windows
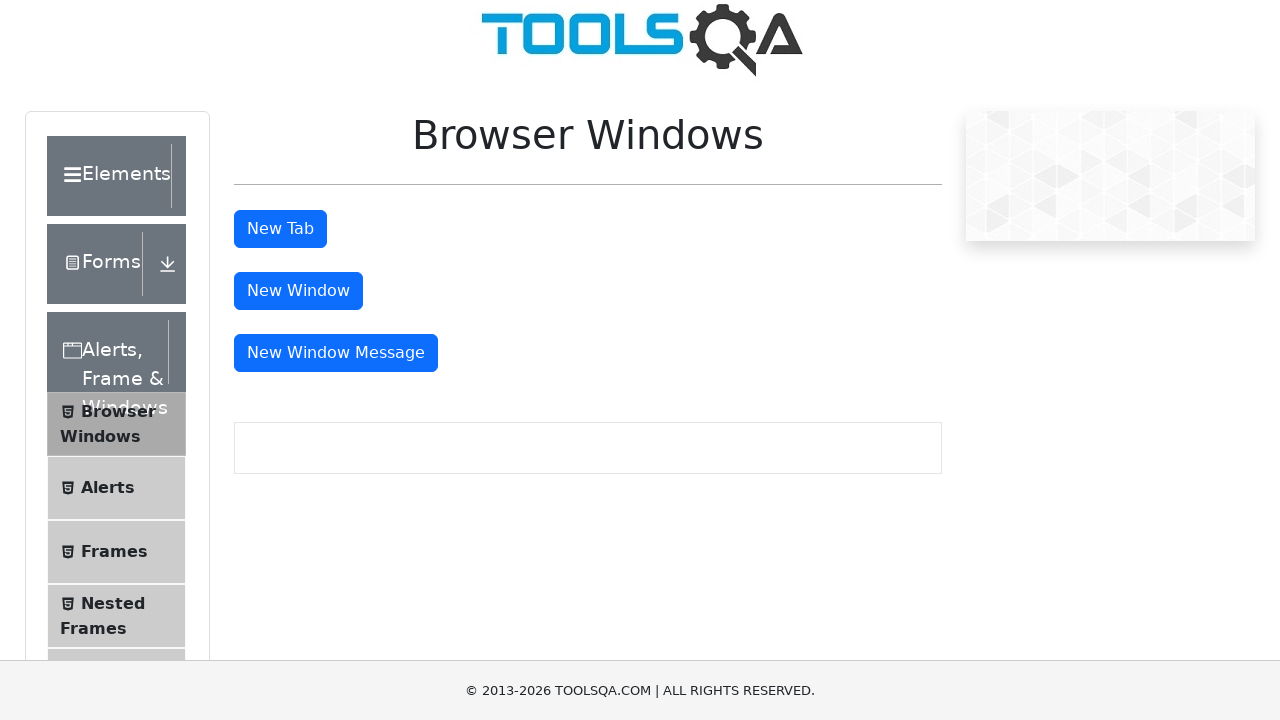

Clicked 'New Tab' button, new tab opened at (280, 229) on #tabButton
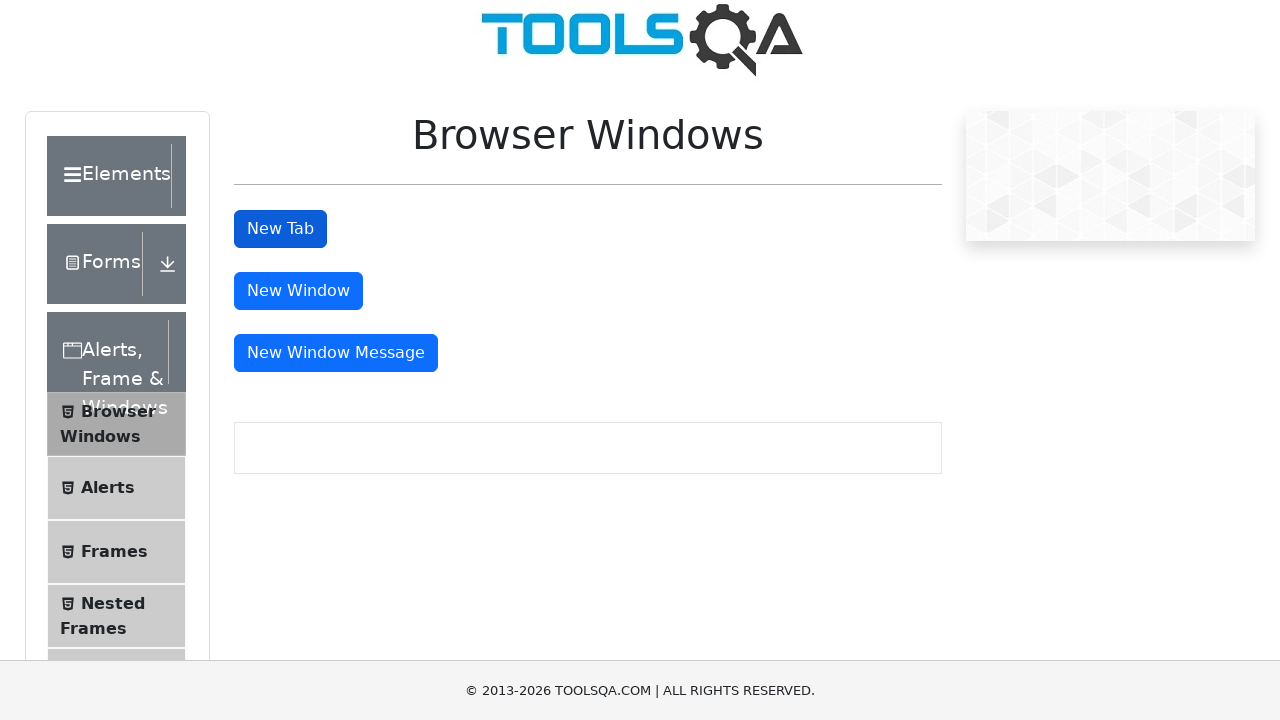

New tab page fully loaded
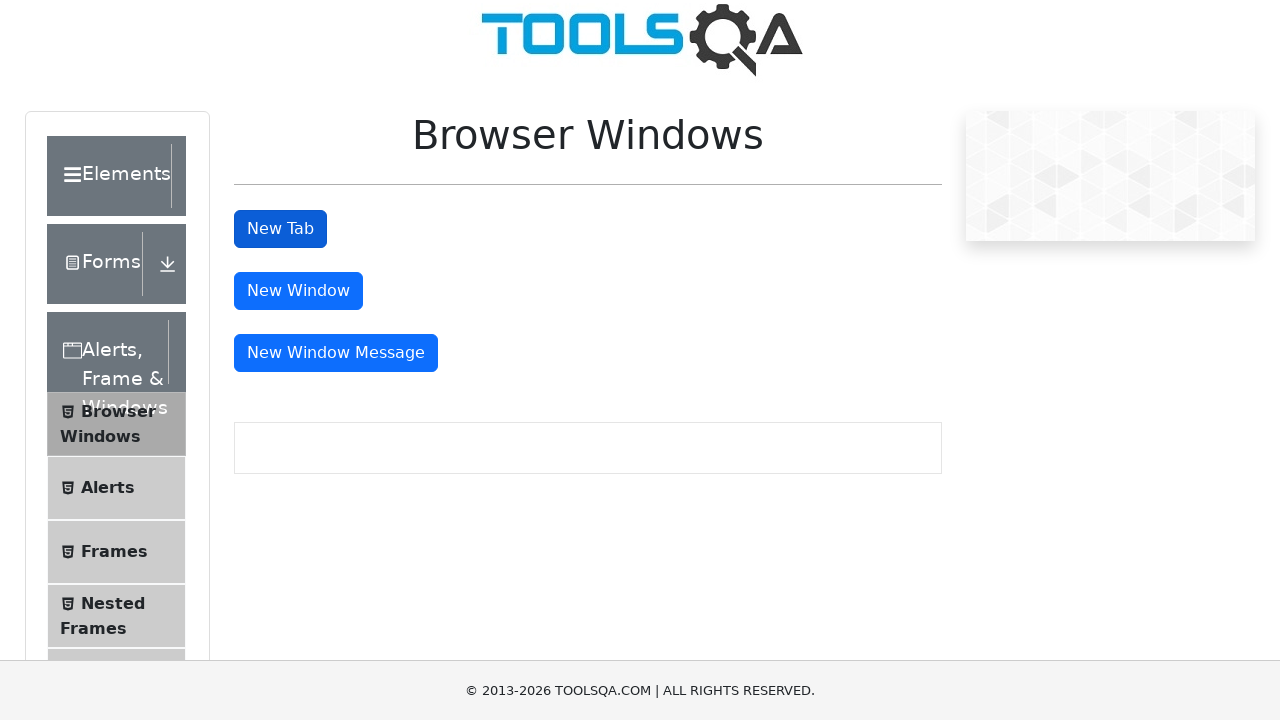

Verified new tab contains 'This is a sample page' heading
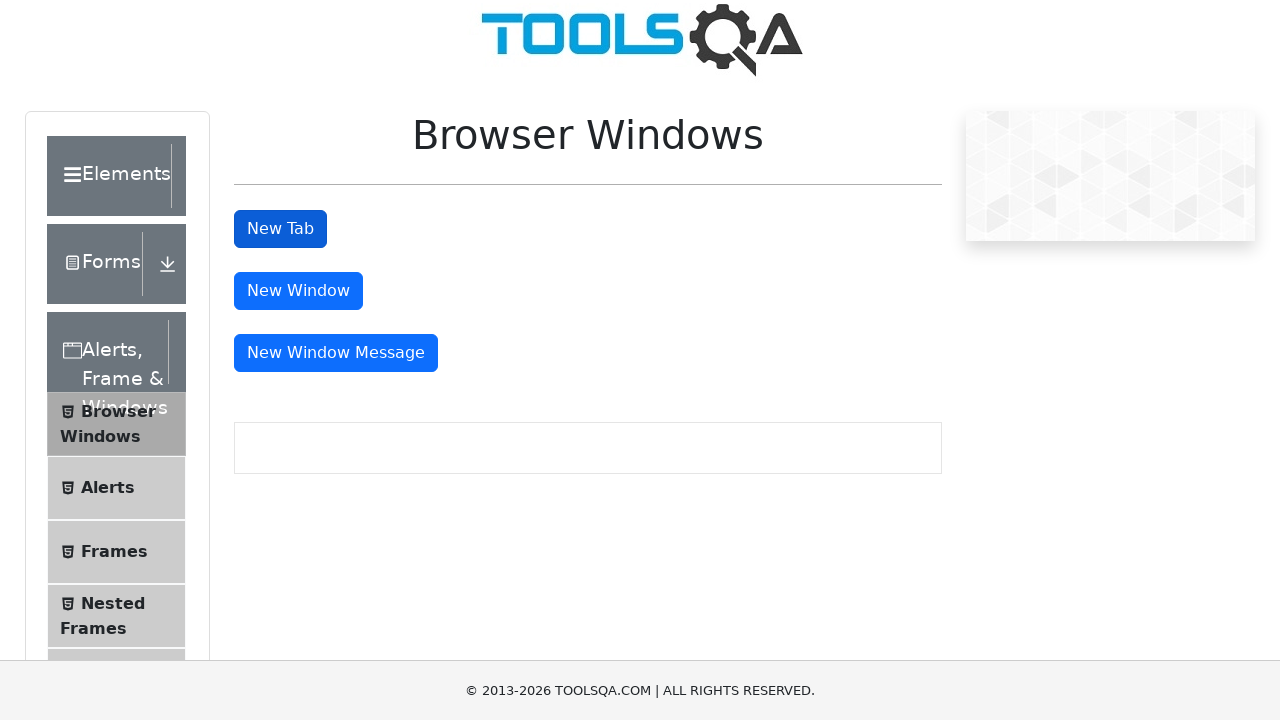

Closed the new tab
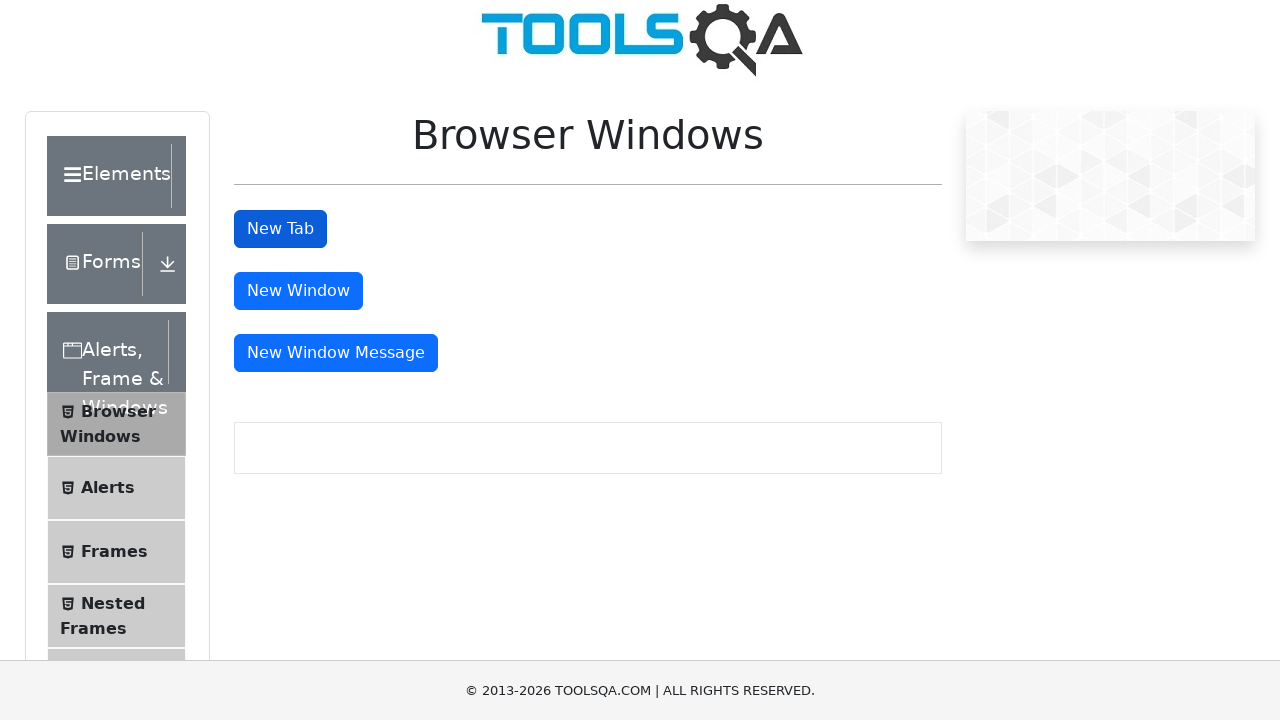

Clicked 'New Window' button, new window opened at (298, 291) on #windowButton
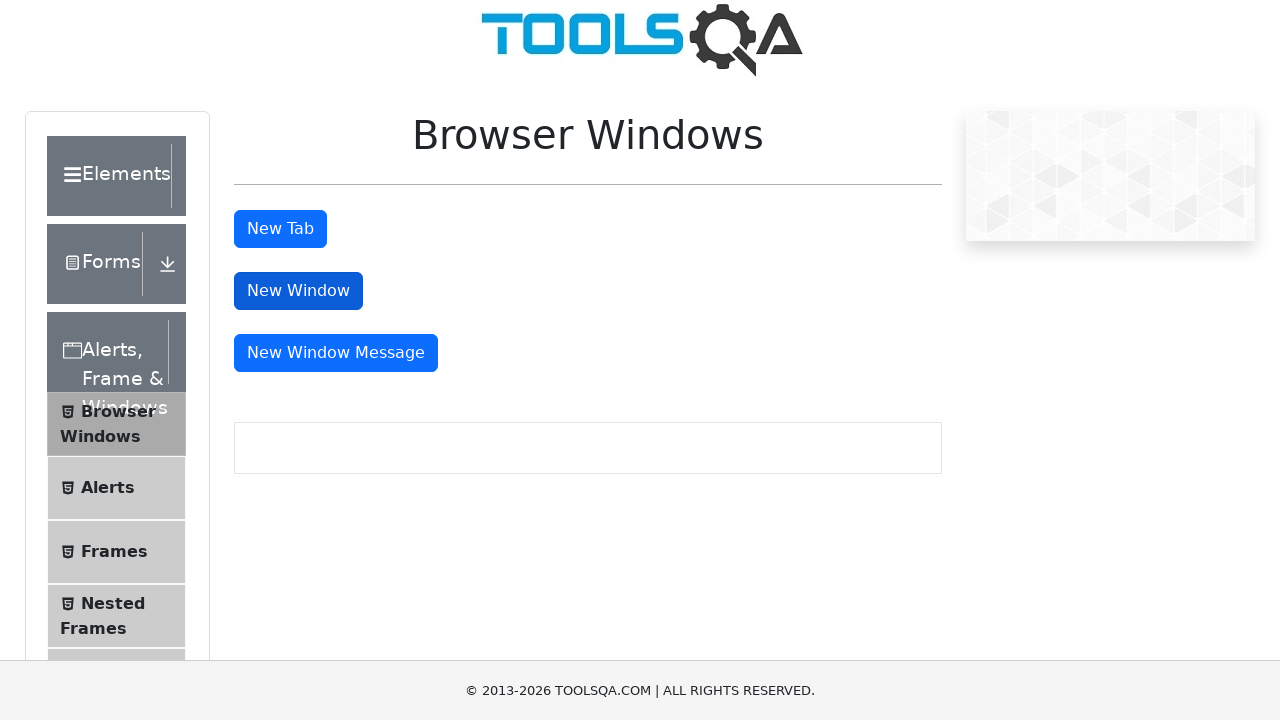

New window page fully loaded
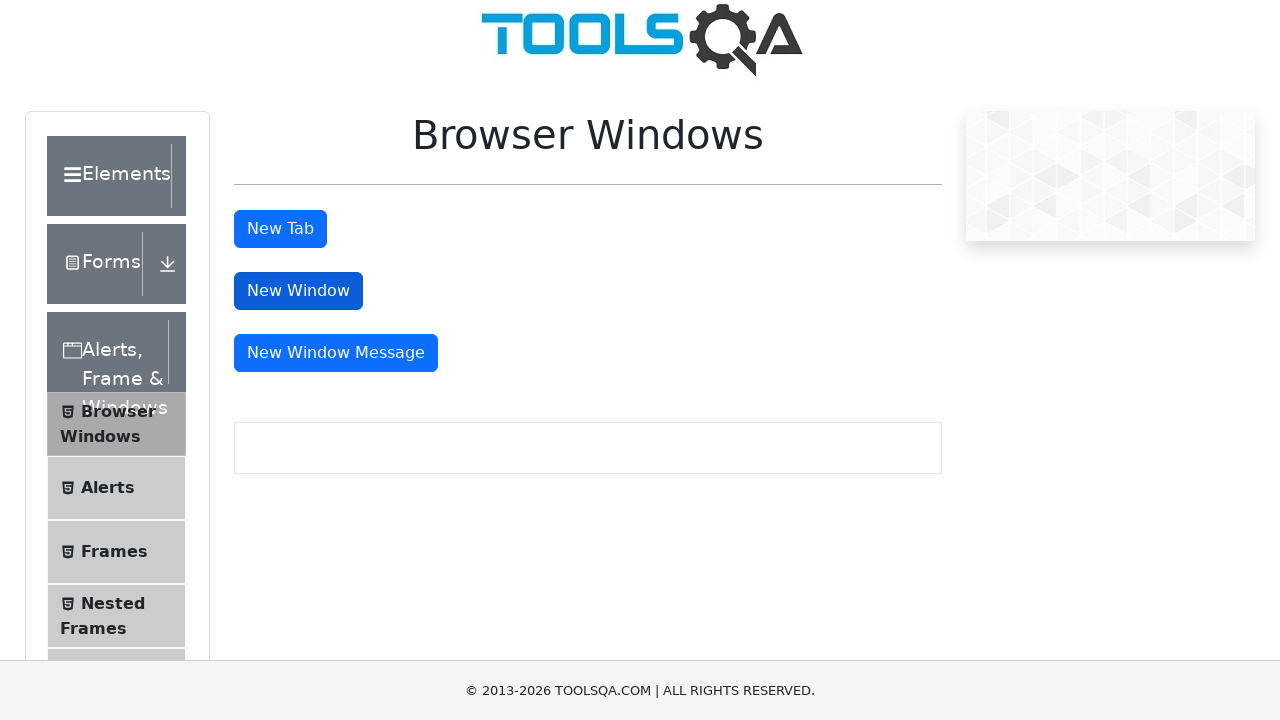

Verified new window contains 'This is a sample page' heading
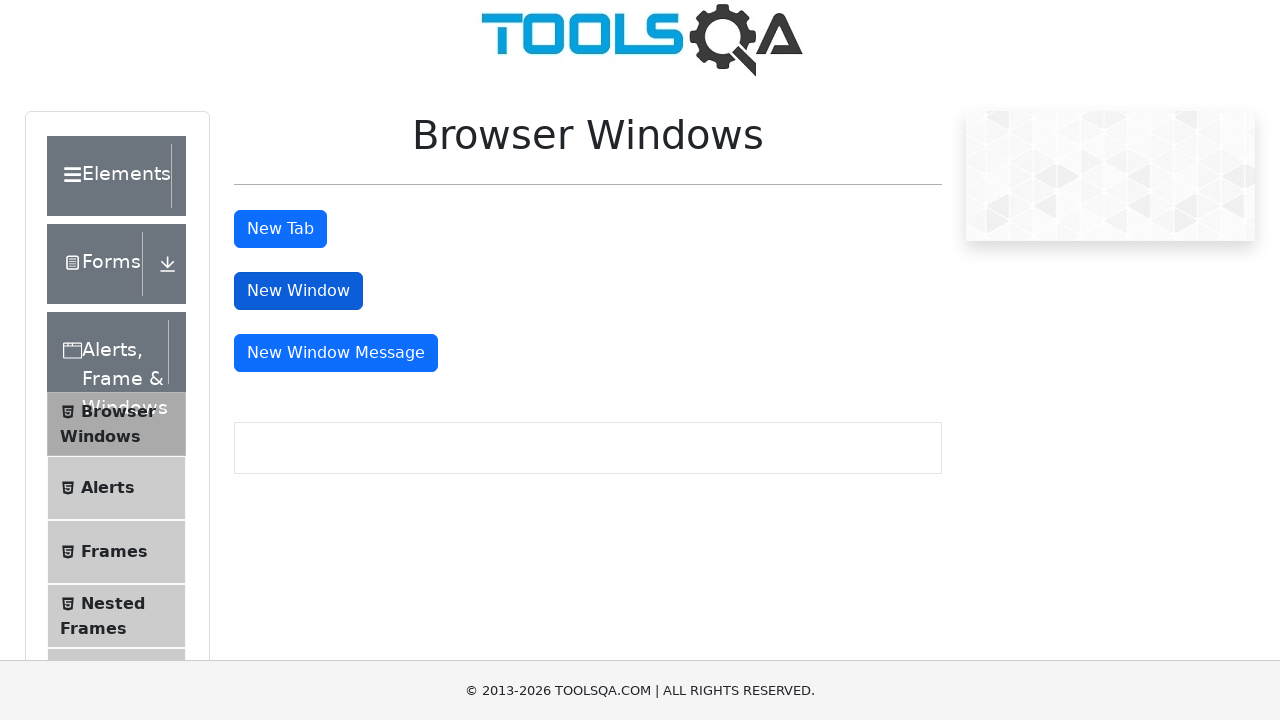

Closed the new window
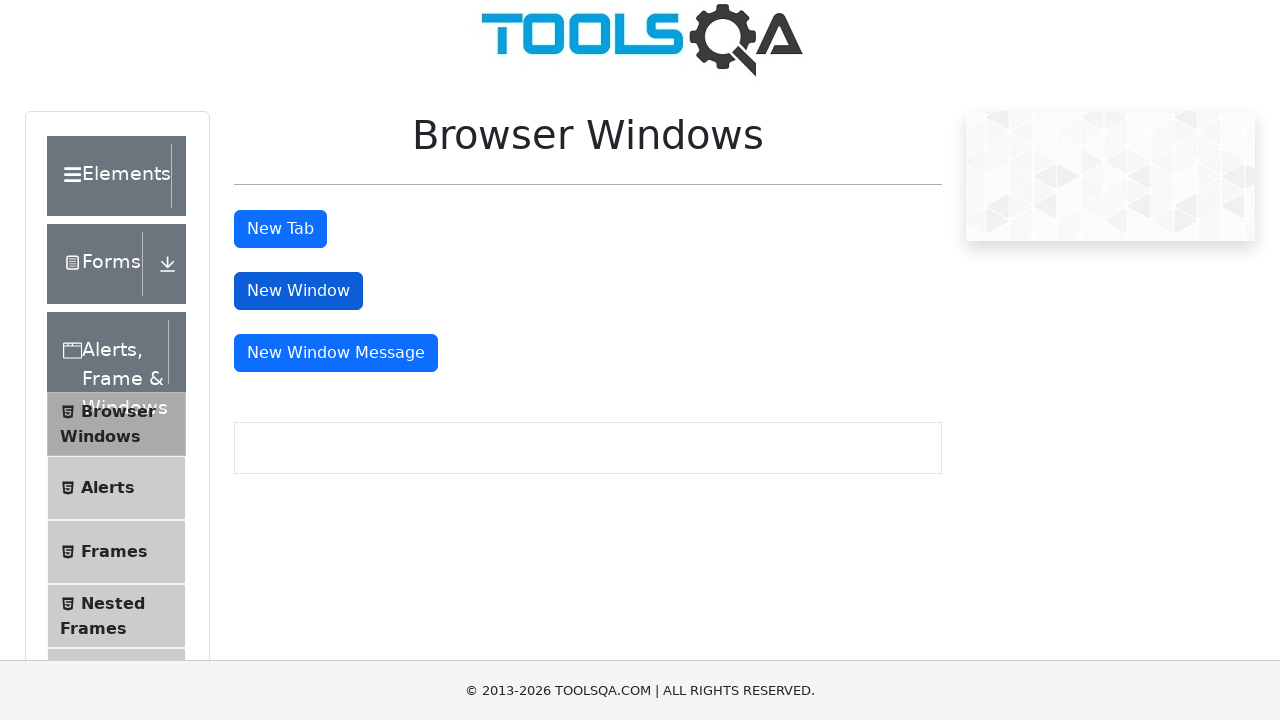

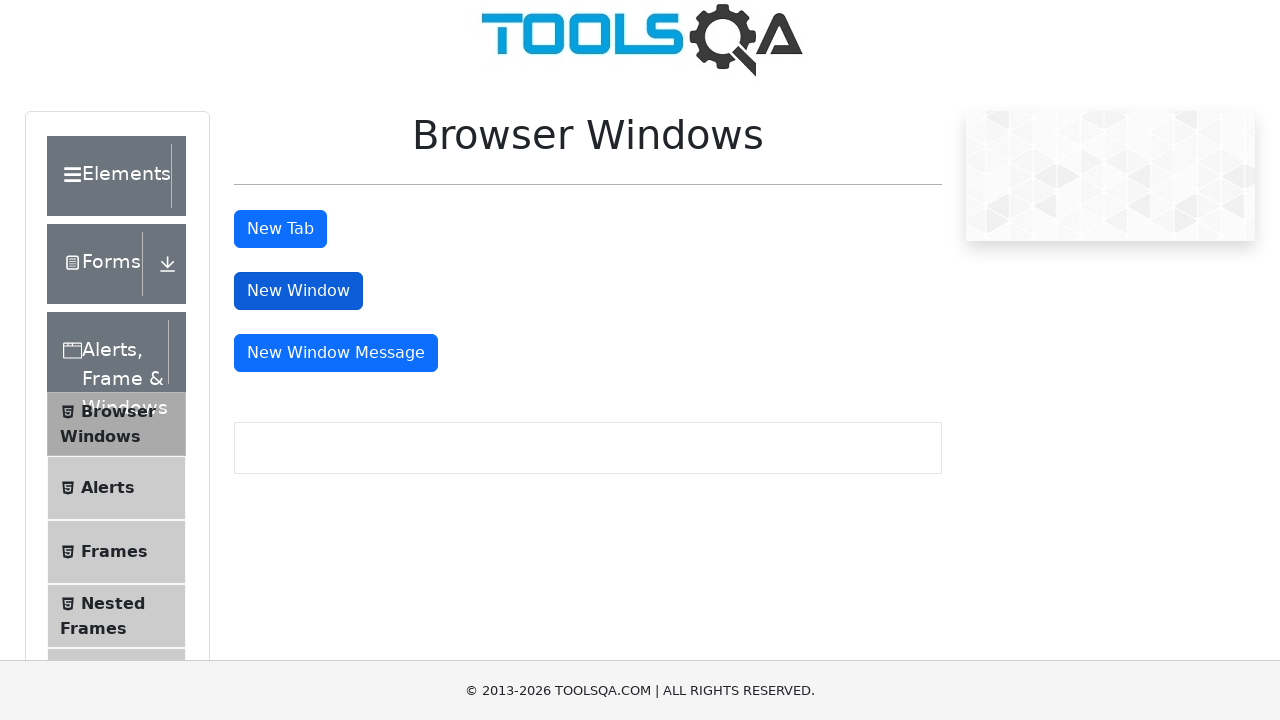